Tests flight booking process by selecting departure and arrival cities, choosing a flight, filling passenger details, and completing the purchase

Starting URL: https://blazedemo.com/

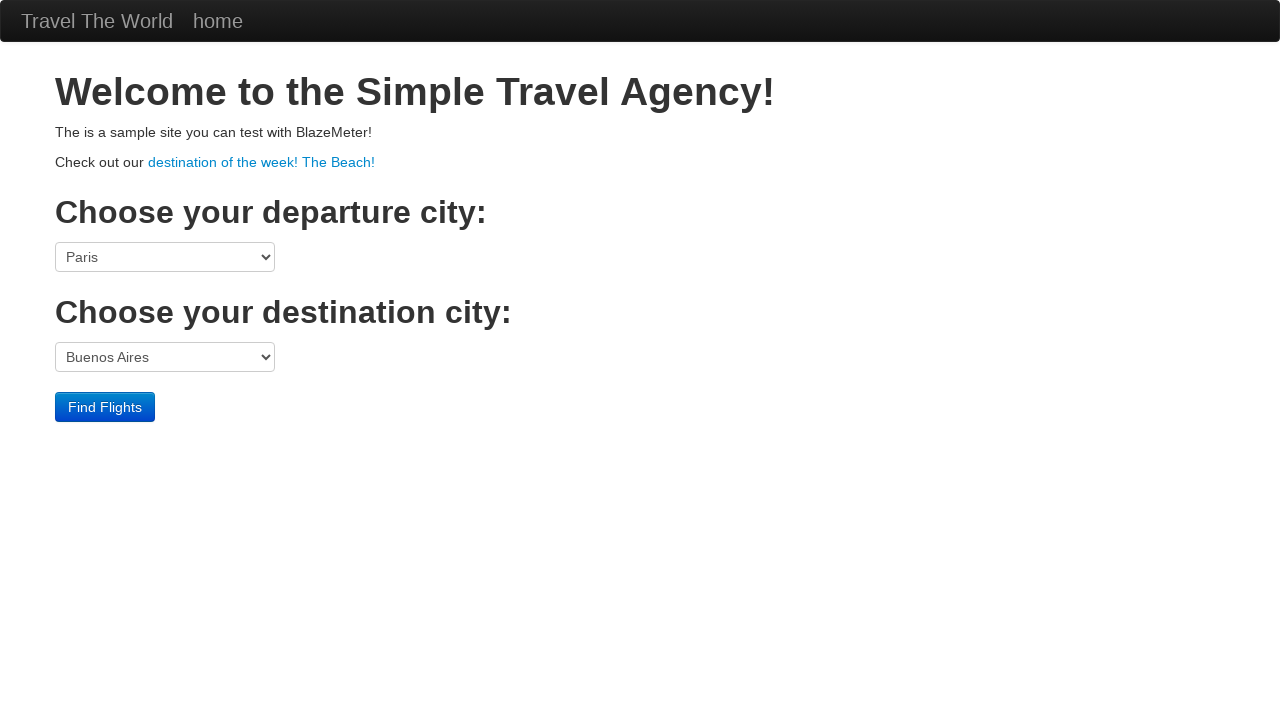

Selected São Paolo as departure city on select[name='fromPort']
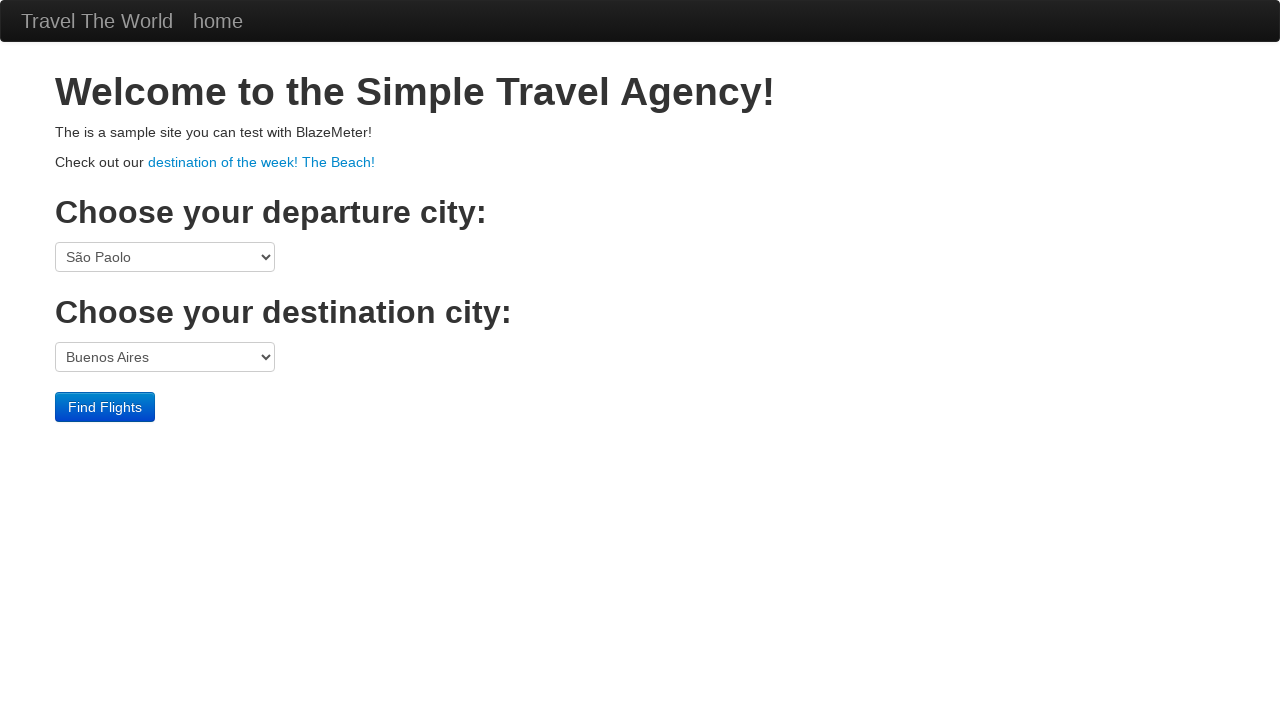

Selected New York as destination city on select[name='toPort']
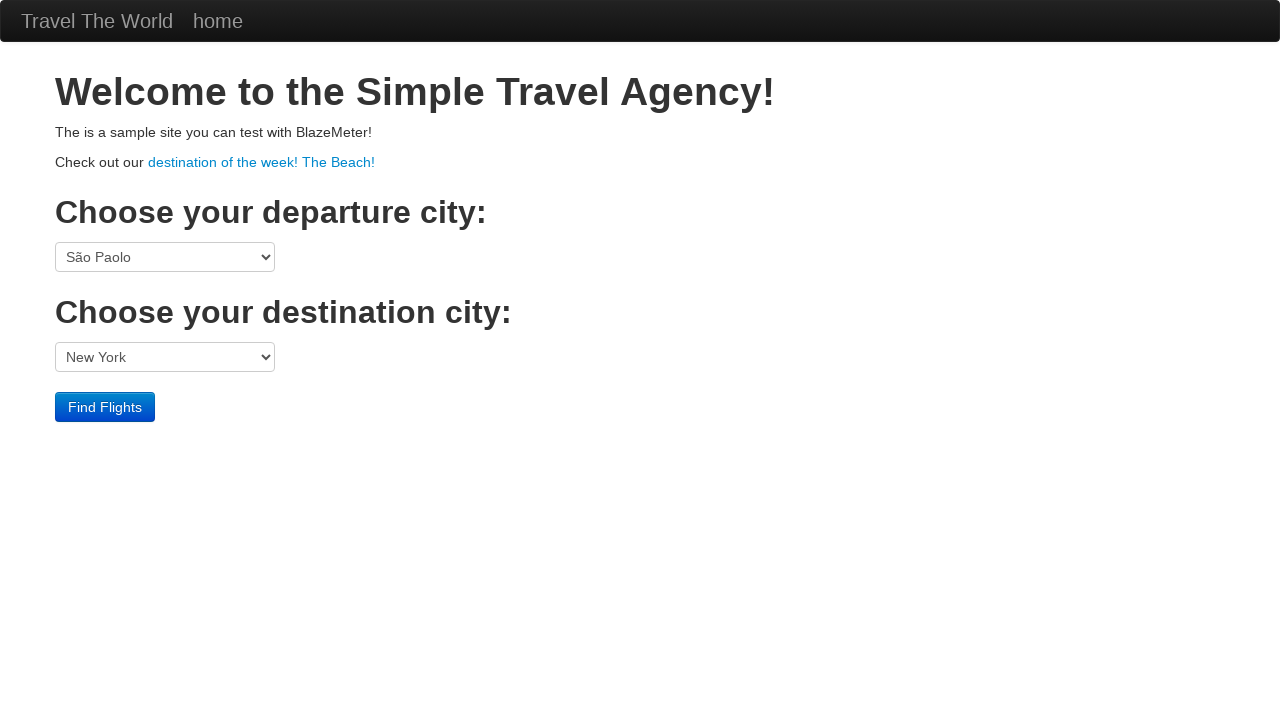

Clicked find flights button at (105, 407) on .btn-primary
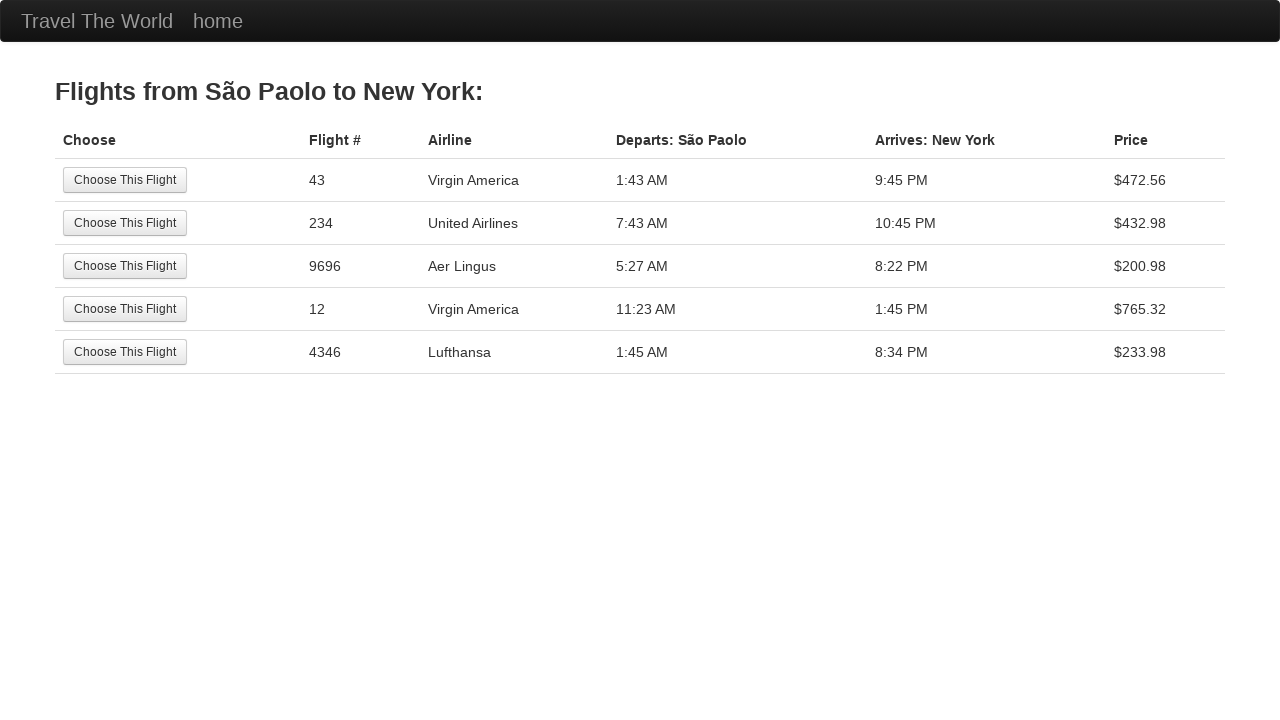

Selected first available flight at (125, 180) on tr:nth-child(1) .btn
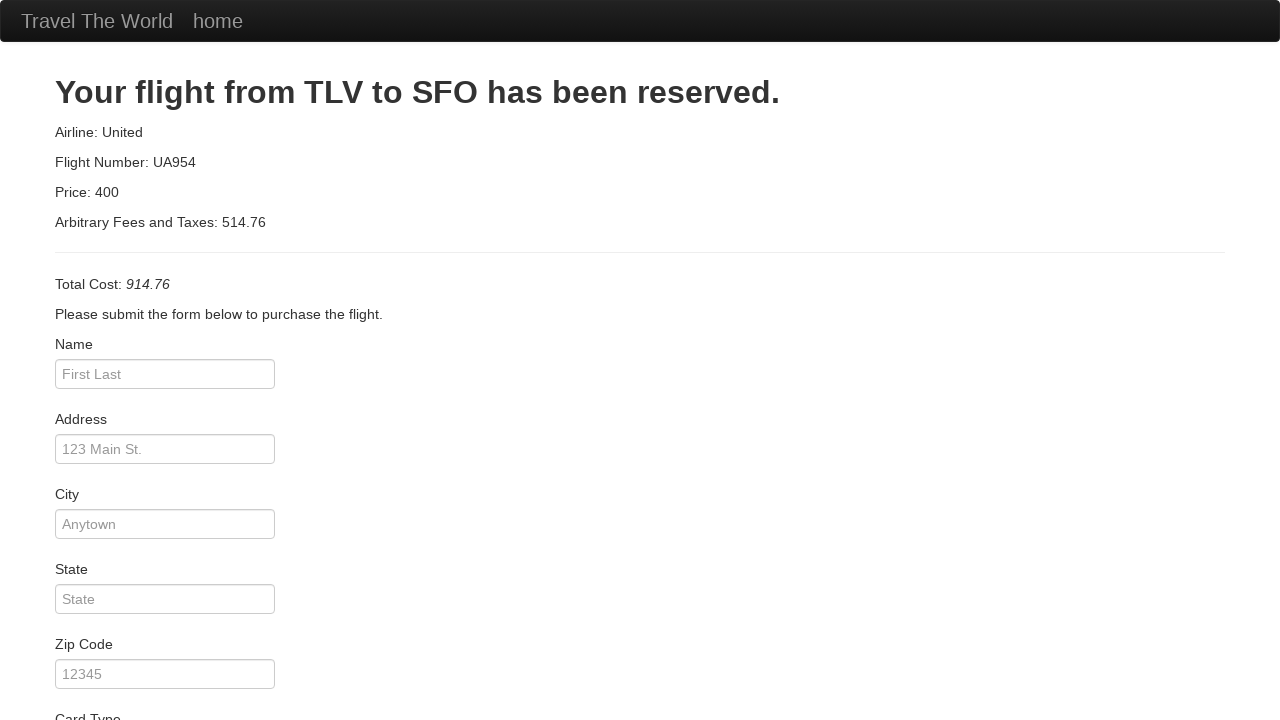

Filled passenger name field with 'Juca Jucado Junqueira' on #nameOnCard
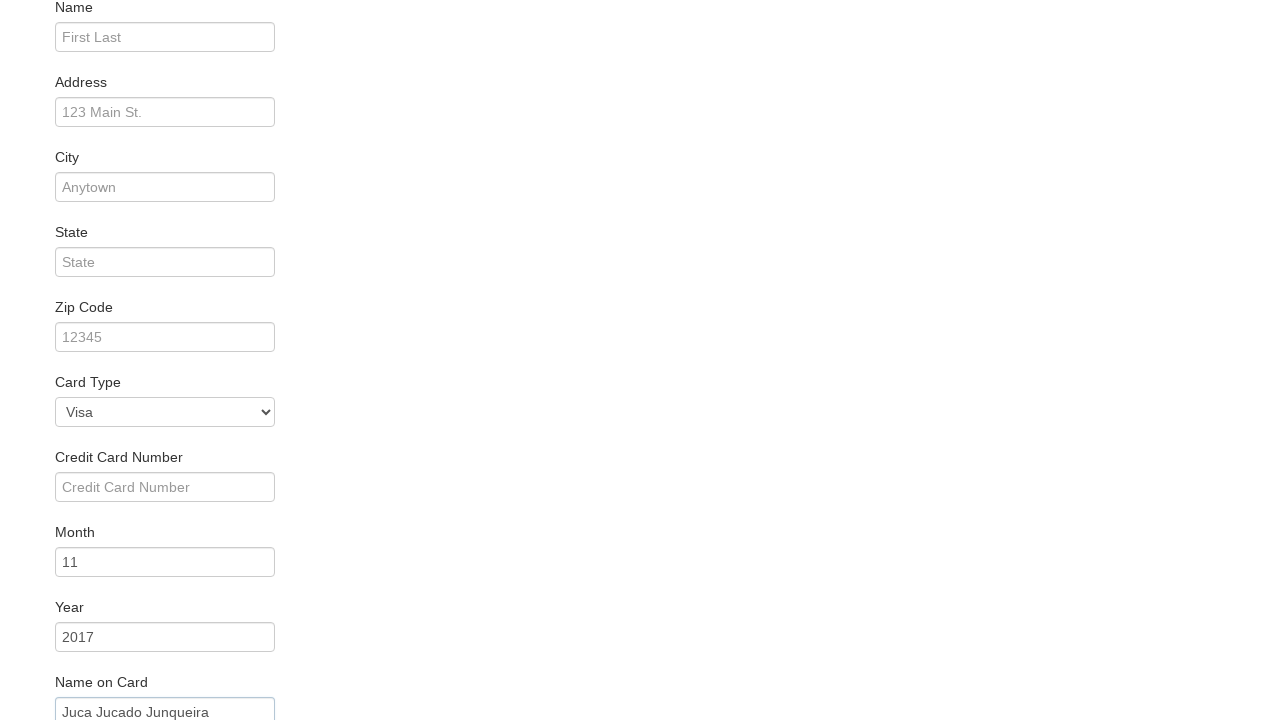

Clicked button to complete purchase at (118, 685) on .btn-primary
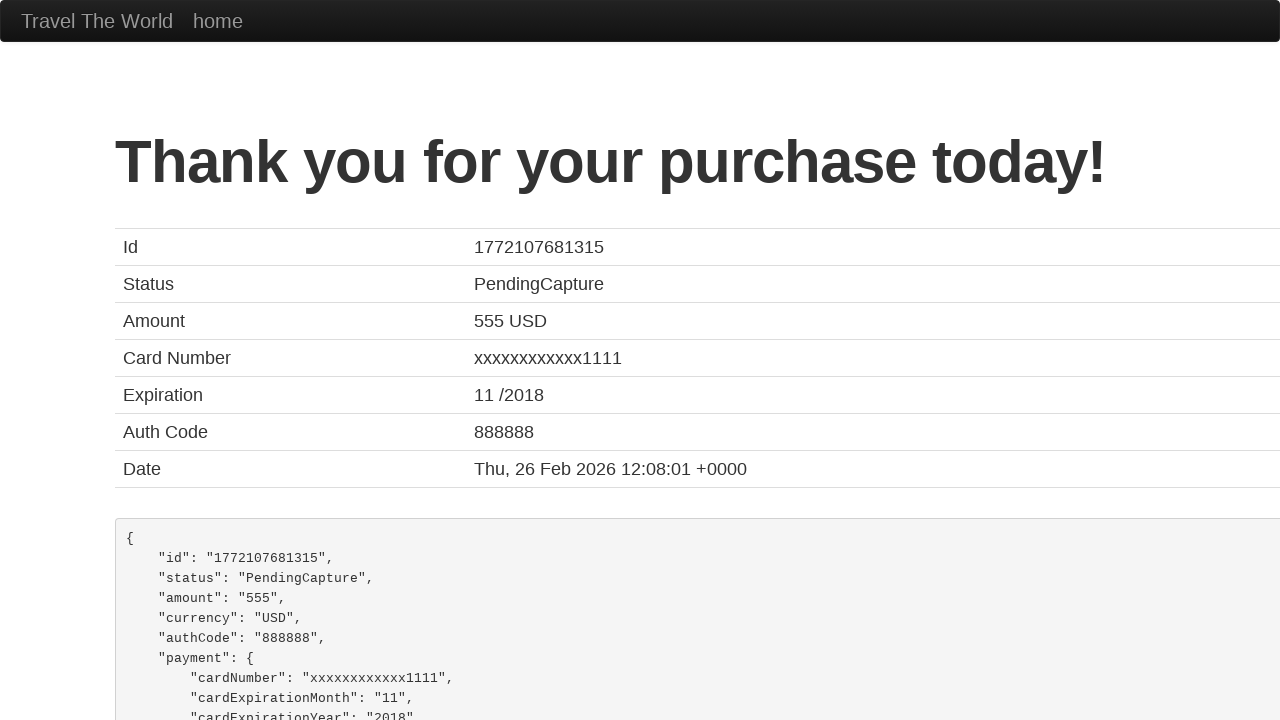

Purchase confirmation page loaded
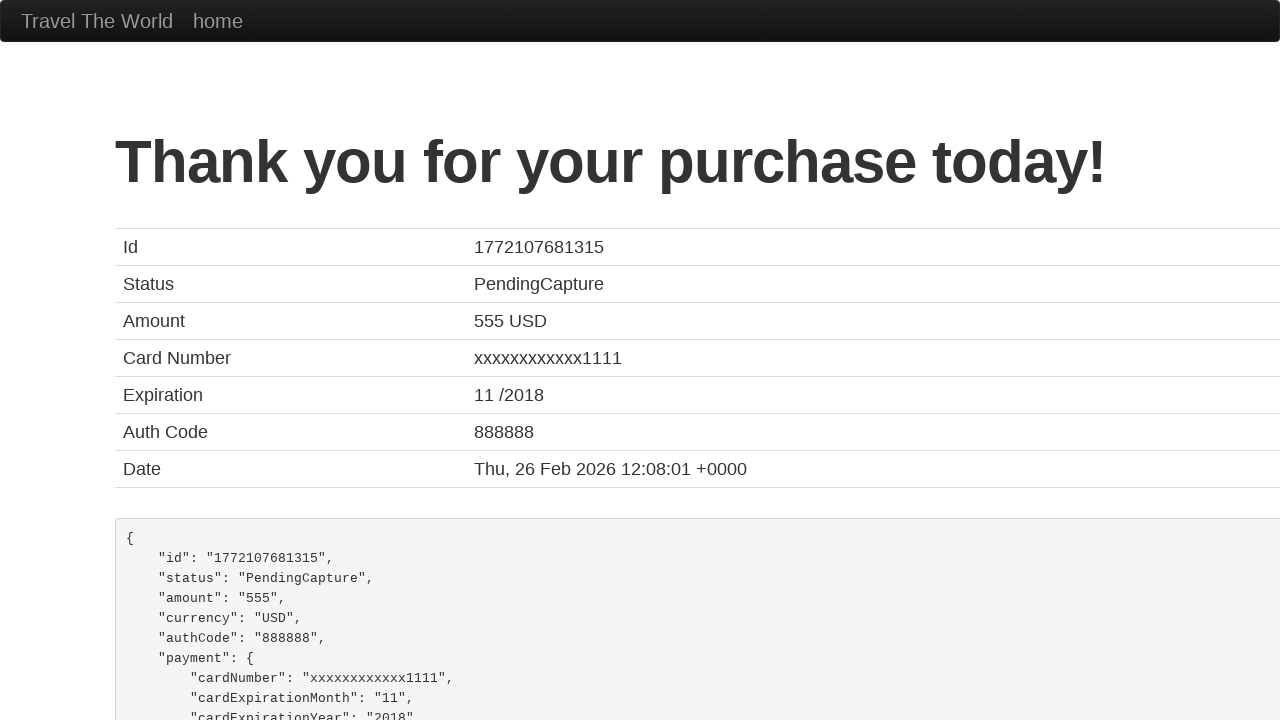

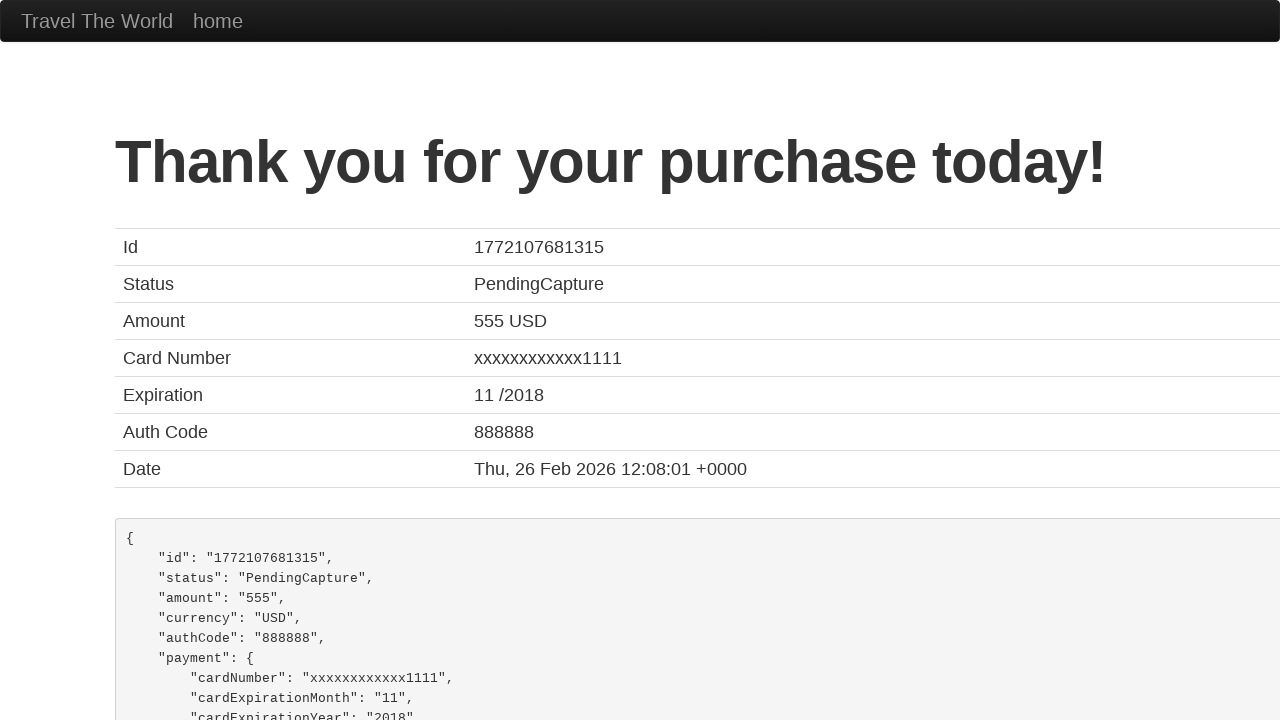